Tests file upload functionality on a demo page by interacting with a file upload element

Starting URL: https://omayo.blogspot.com/

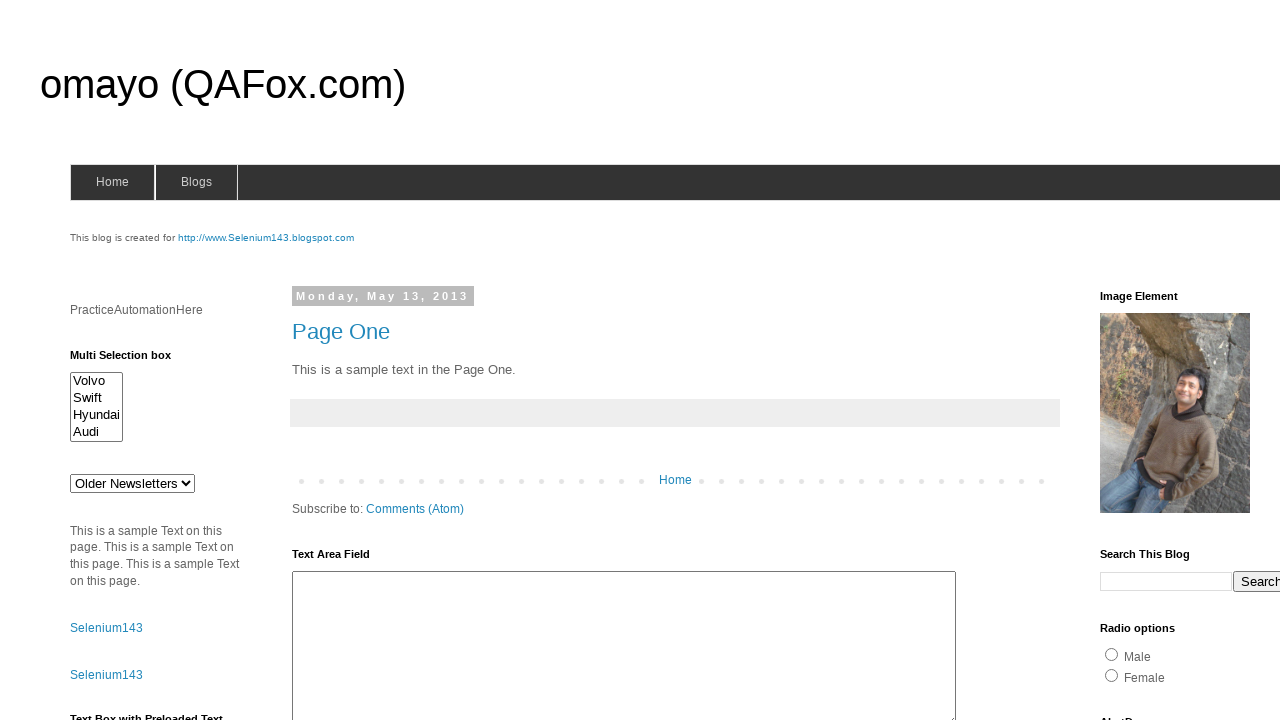

Upload file element became visible
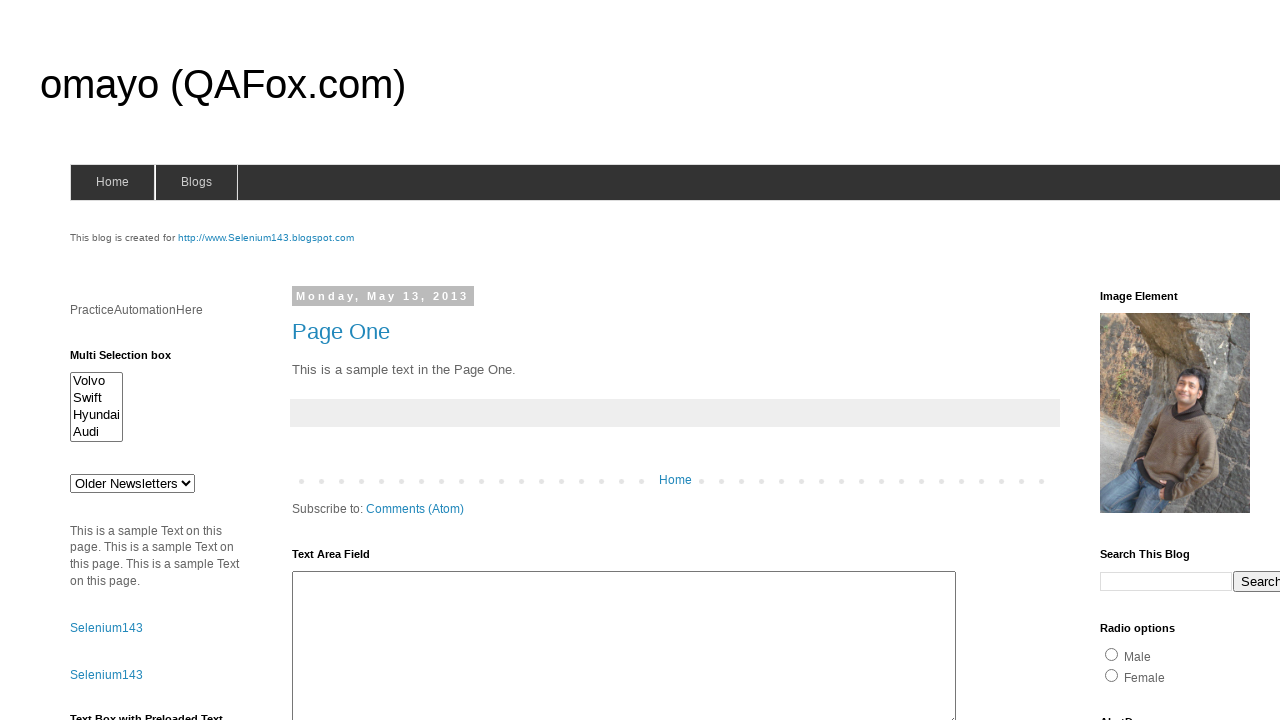

Double-clicked the upload file element at (189, 361) on #uploadfile
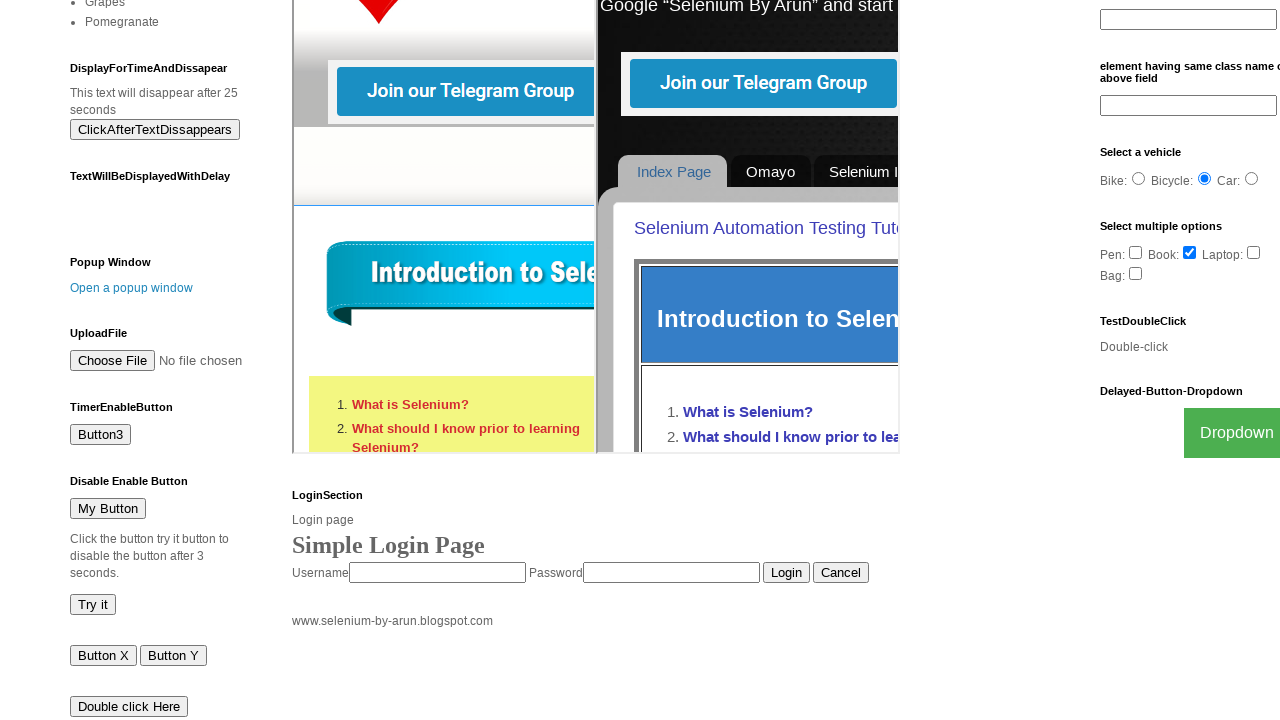

Waited 2 seconds for file dialog interaction
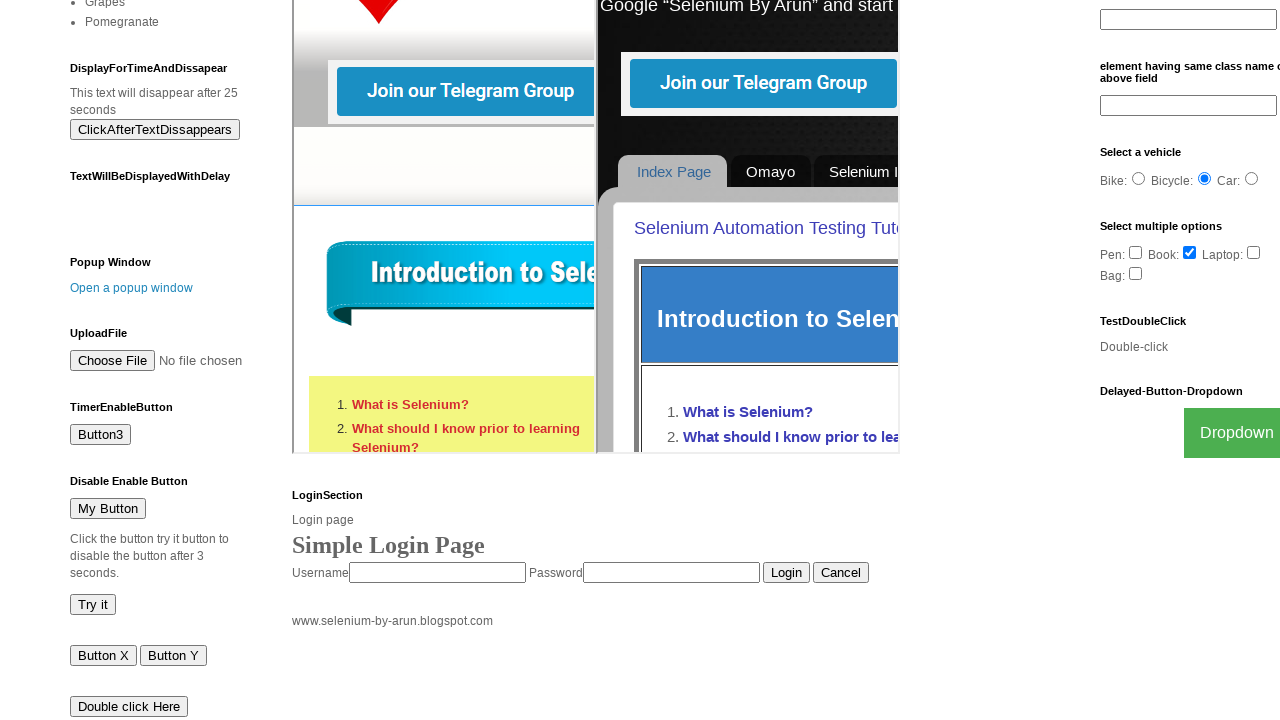

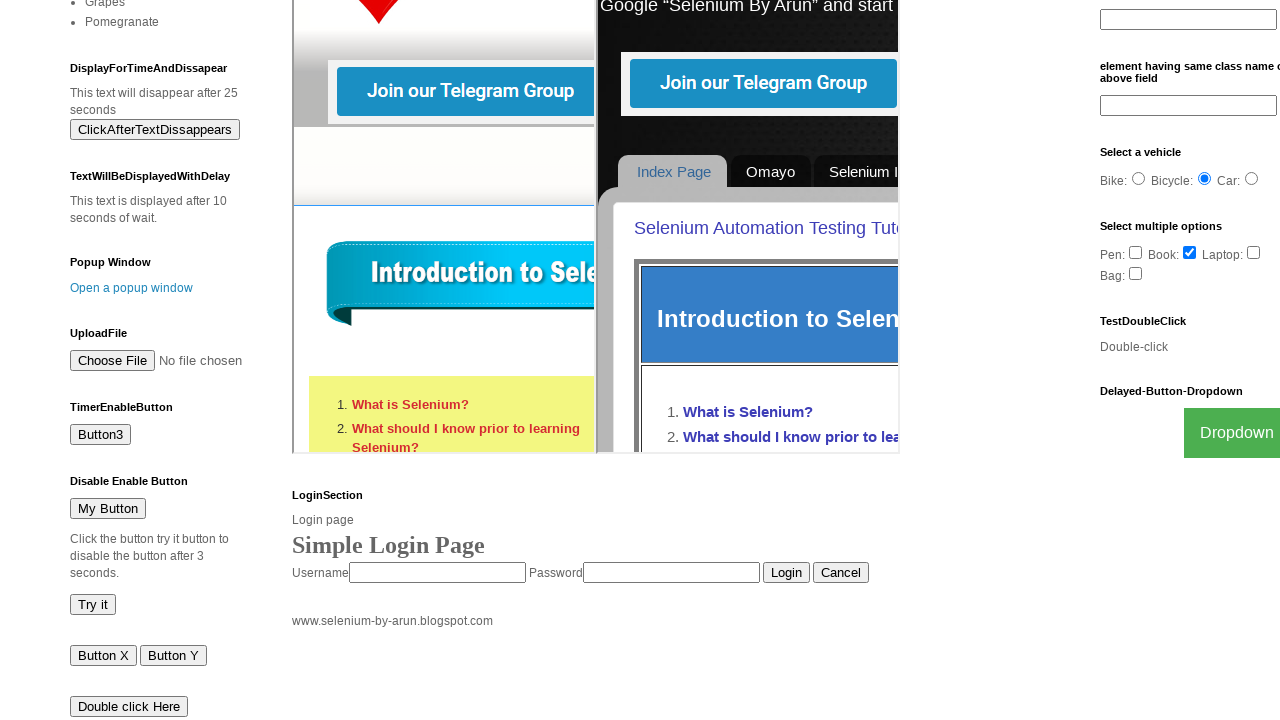